Tests iframe handling by navigating to the jQuery UI Dialog demo page, clicking the Dialog menu link, switching to the iframe containing the dialog, and clicking the close button on the dialog box.

Starting URL: https://jqueryui.com/dialog/

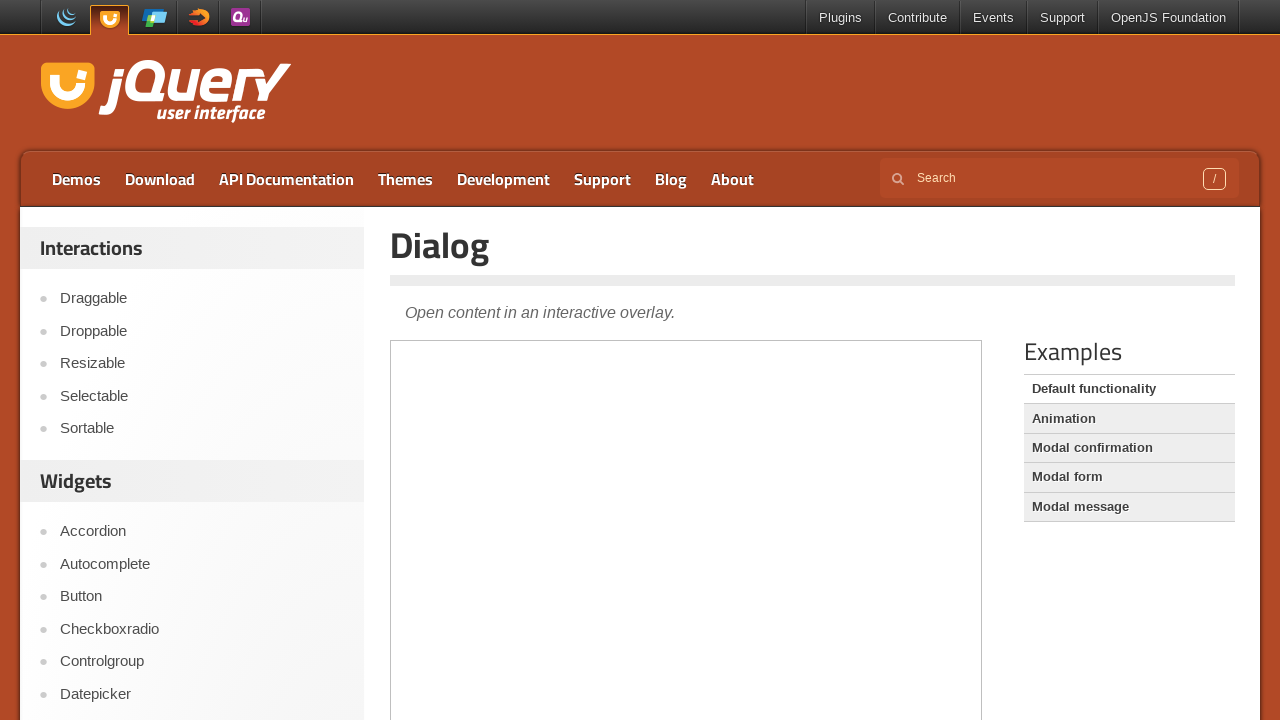

Clicked on the Dialog menu link from the left pane at (202, 709) on xpath=//a[contains(text(),'Dialog')]
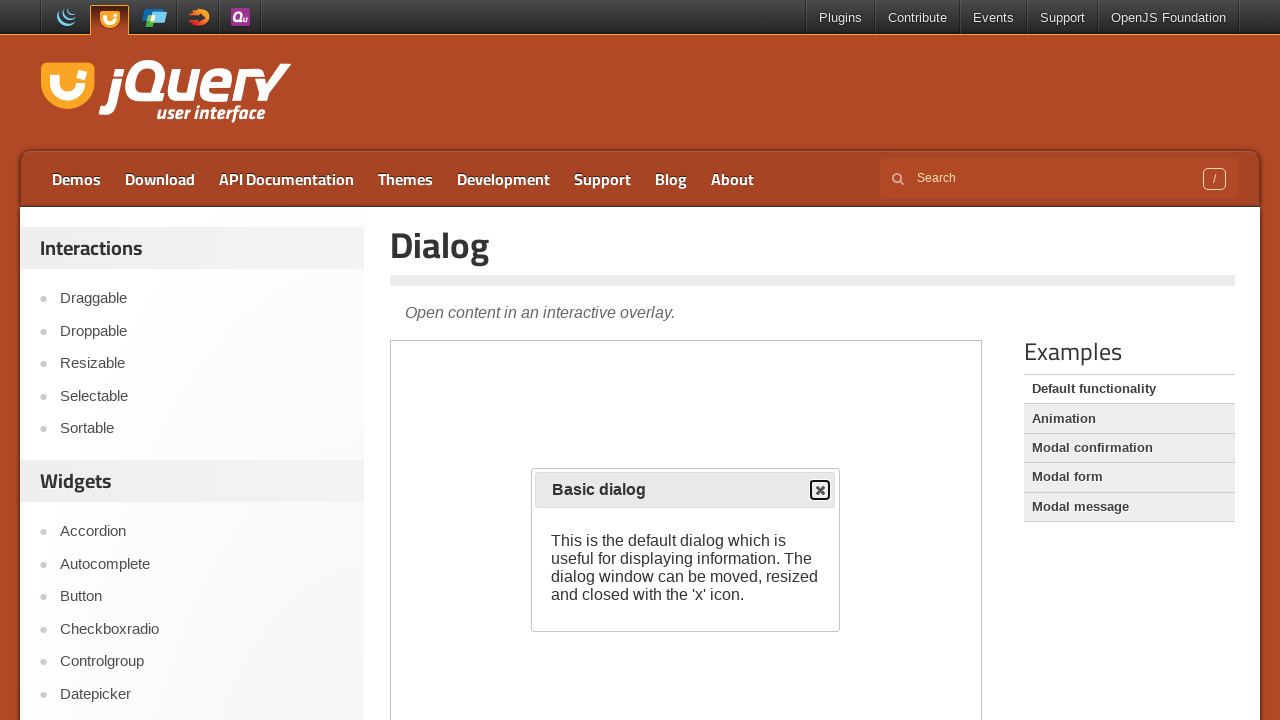

Waited for the iframe containing the dialog to load
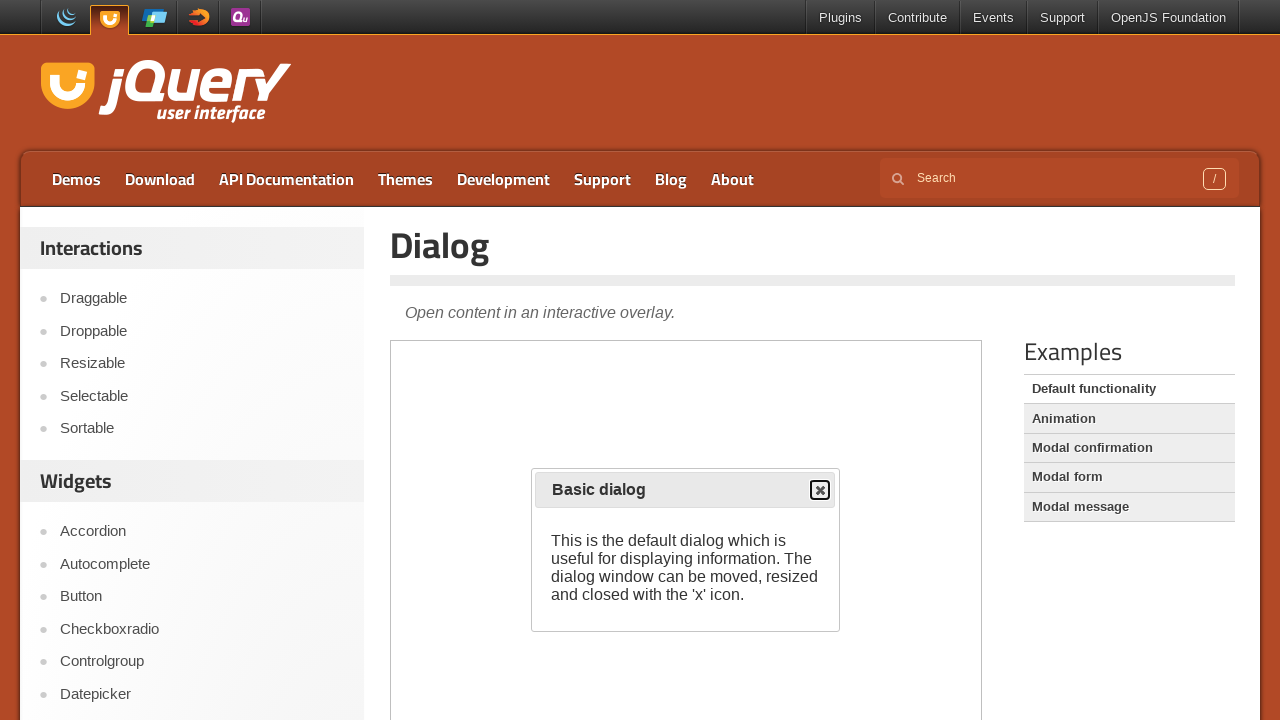

Switched to the iframe containing the dialog box
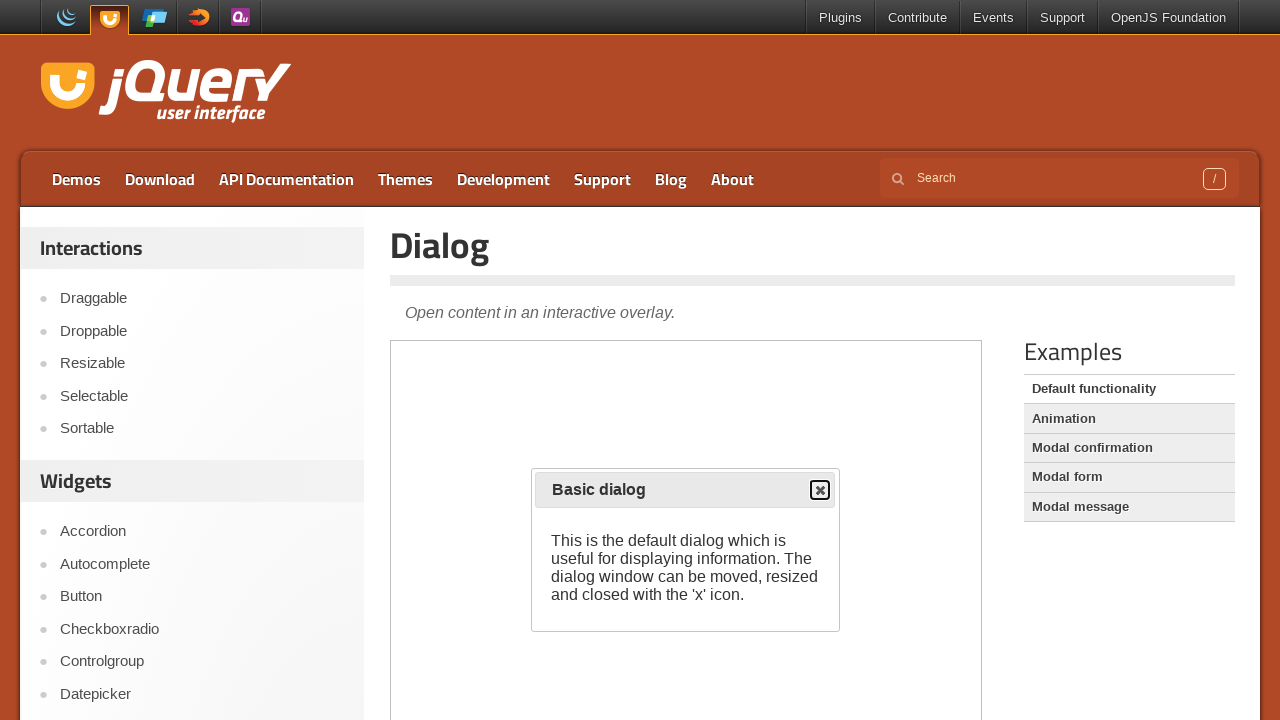

Clicked the close icon on the dialog box at (820, 490) on iframe.demo-frame >> internal:control=enter-frame >> .ui-dialog-titlebar-close
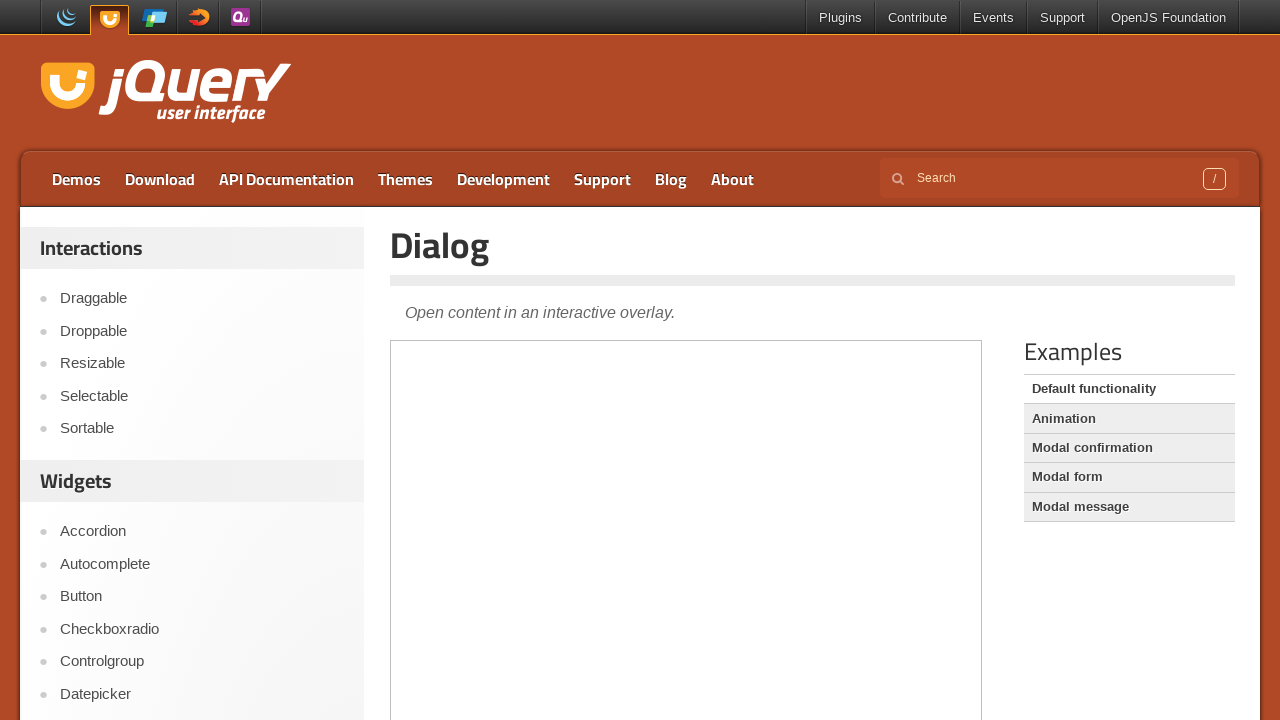

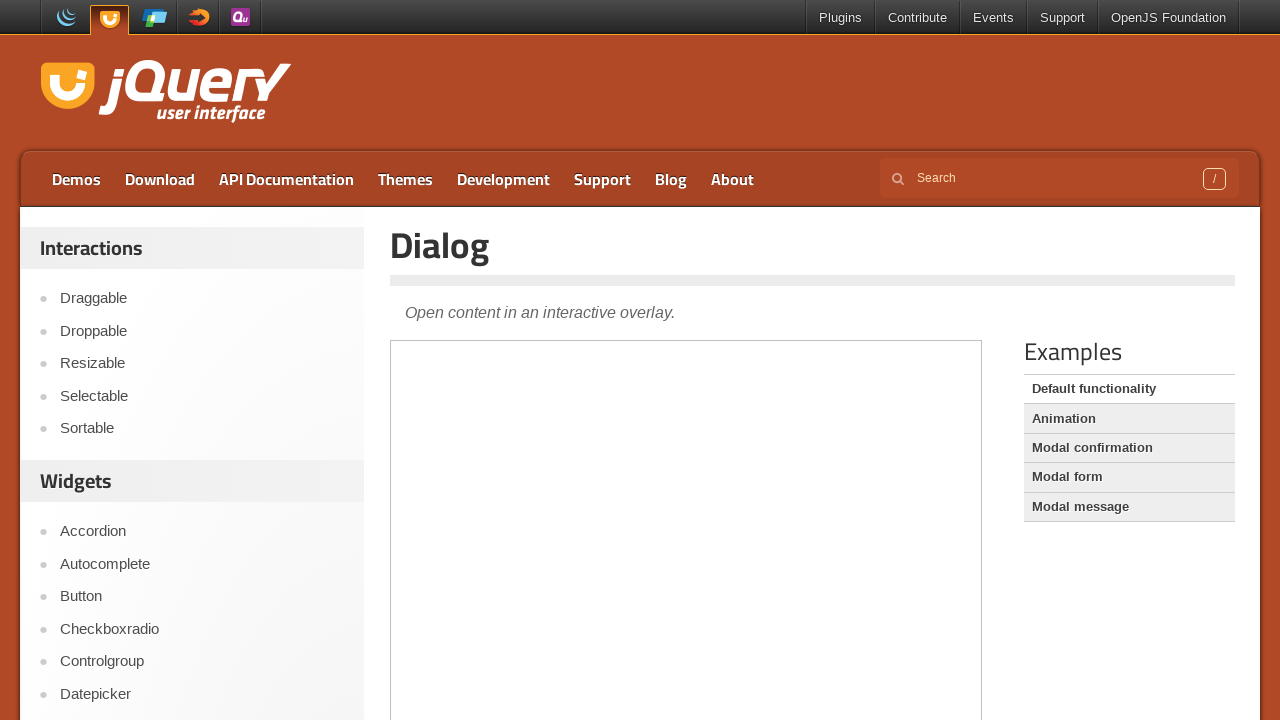